Tests table filtering functionality by entering "Orange" in the search field and verifying that the filtered results are displayed correctly.

Starting URL: https://rahulshettyacademy.com/seleniumPractise/#/offers

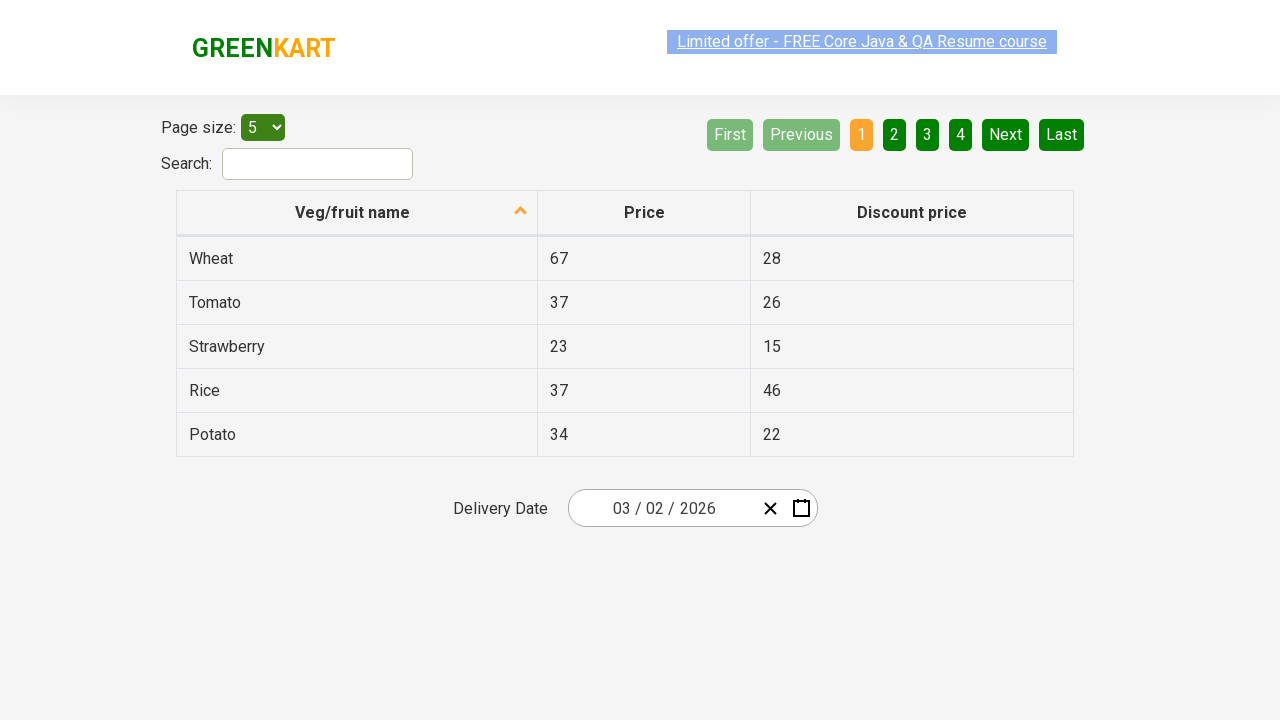

Entered 'Orange' in the search filter field on #search-field
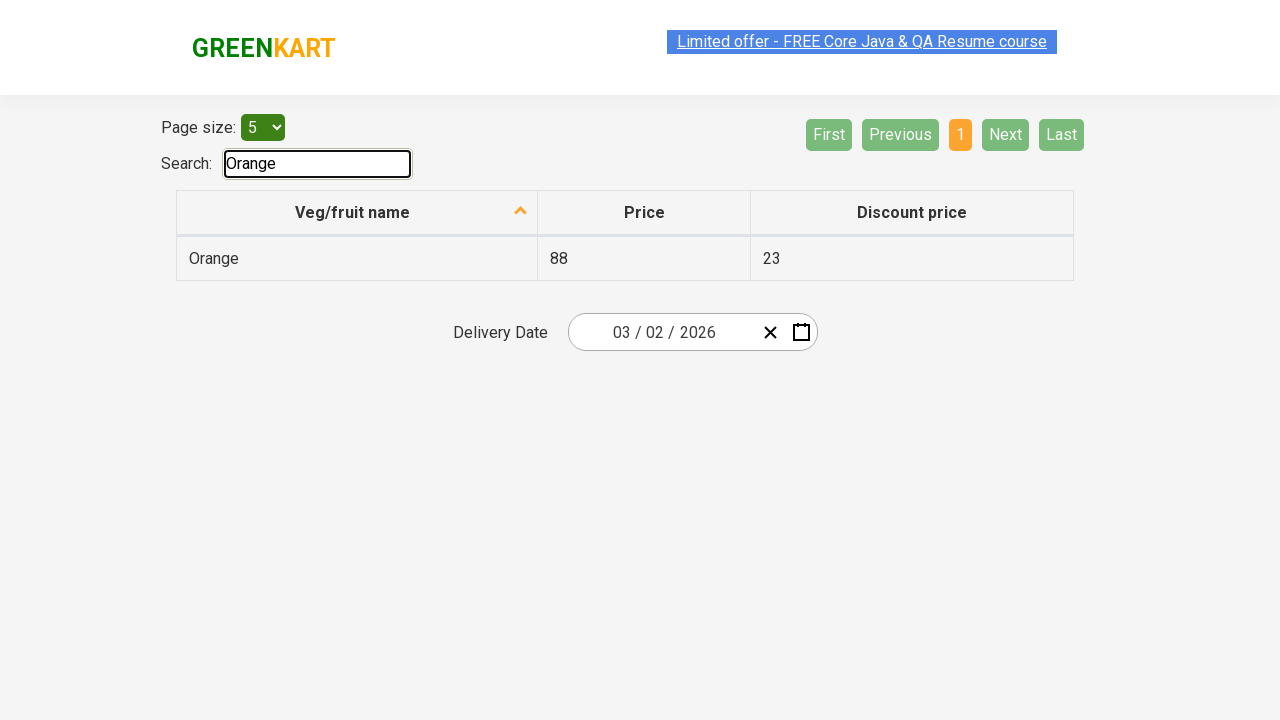

Table filtered and first column of rows became visible
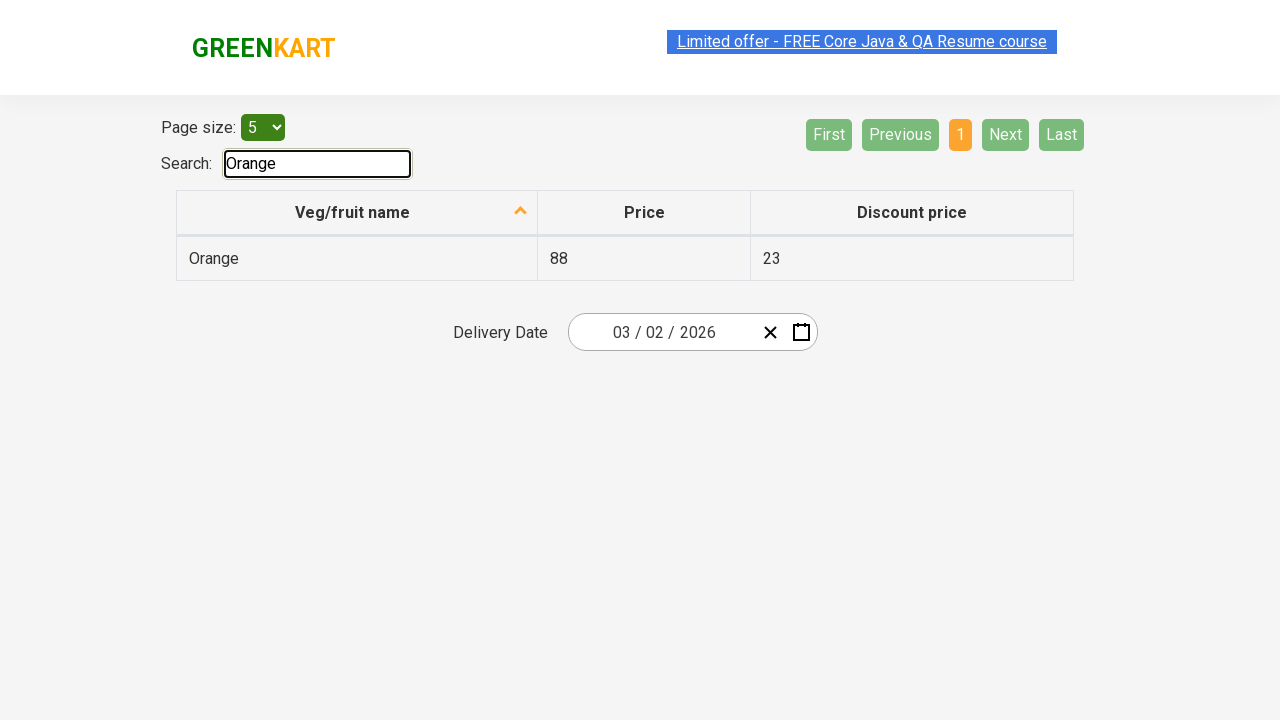

Retrieved all filtered table rows from first column
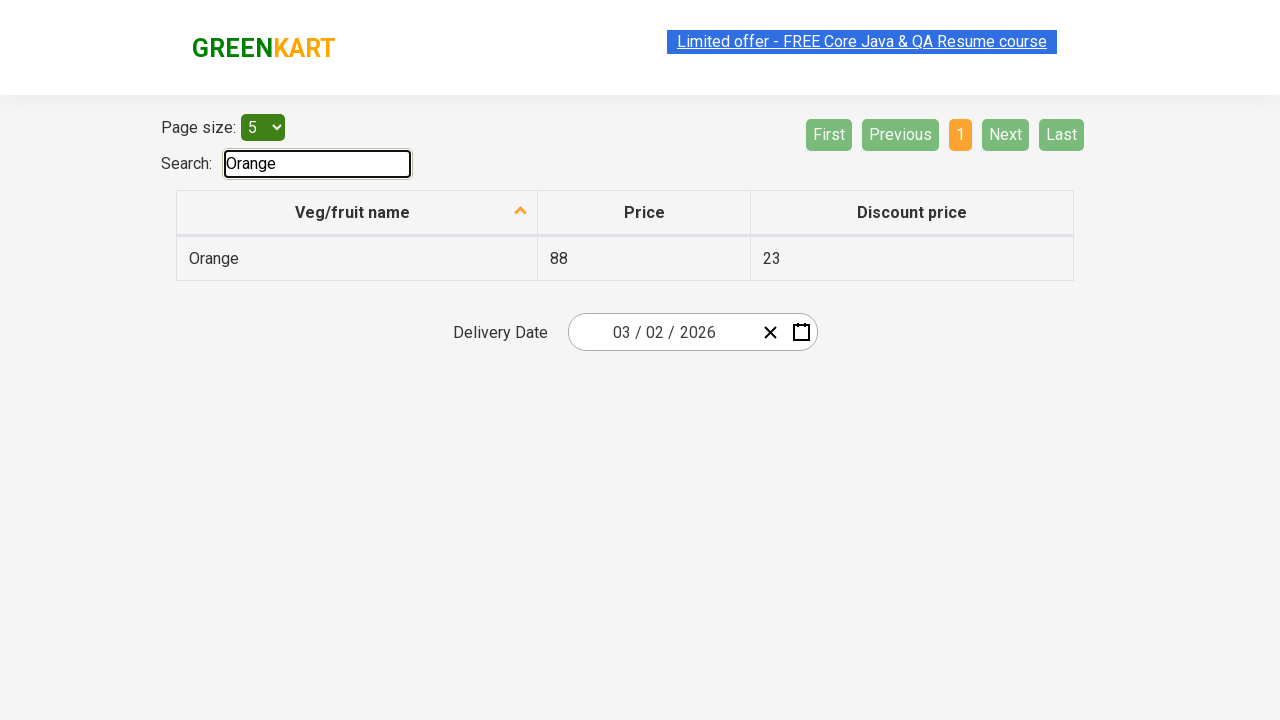

Verified filtered row contains 'Orange': Orange
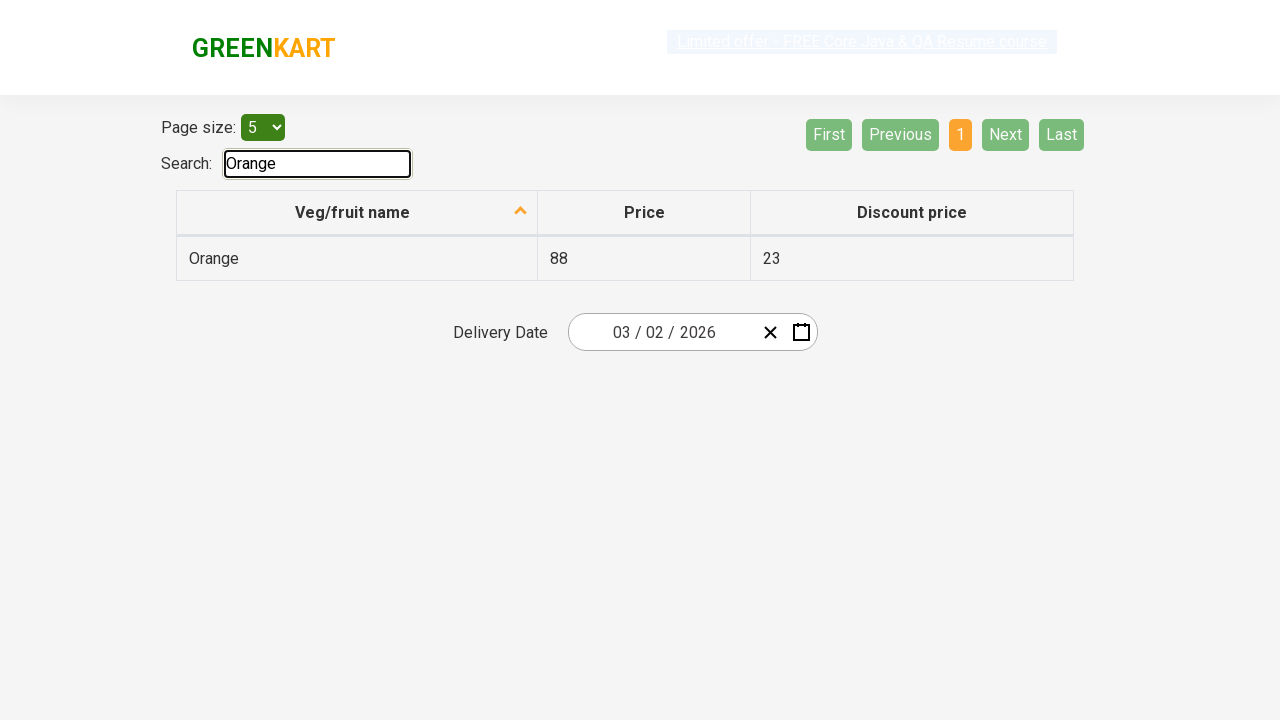

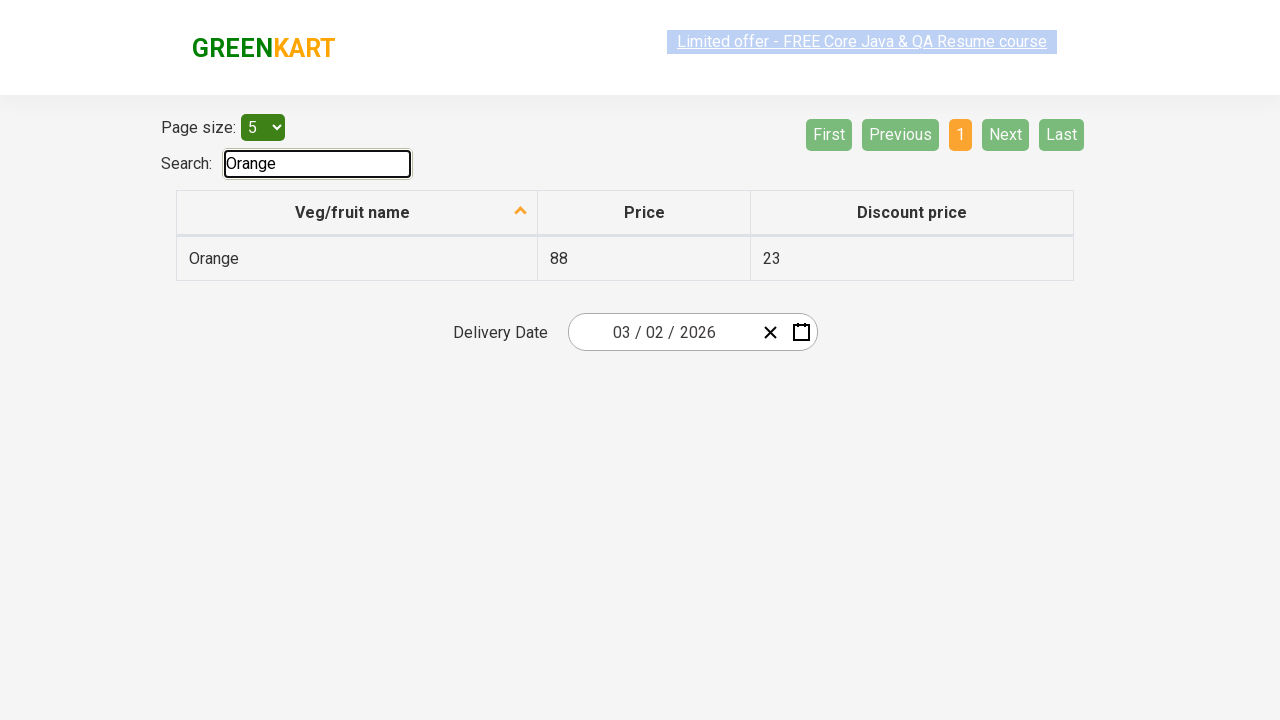